Tests handling a JavaScript alert by clicking a button that triggers an alert, verifying the alert text, and accepting it.

Starting URL: https://formy-project.herokuapp.com/switch-window

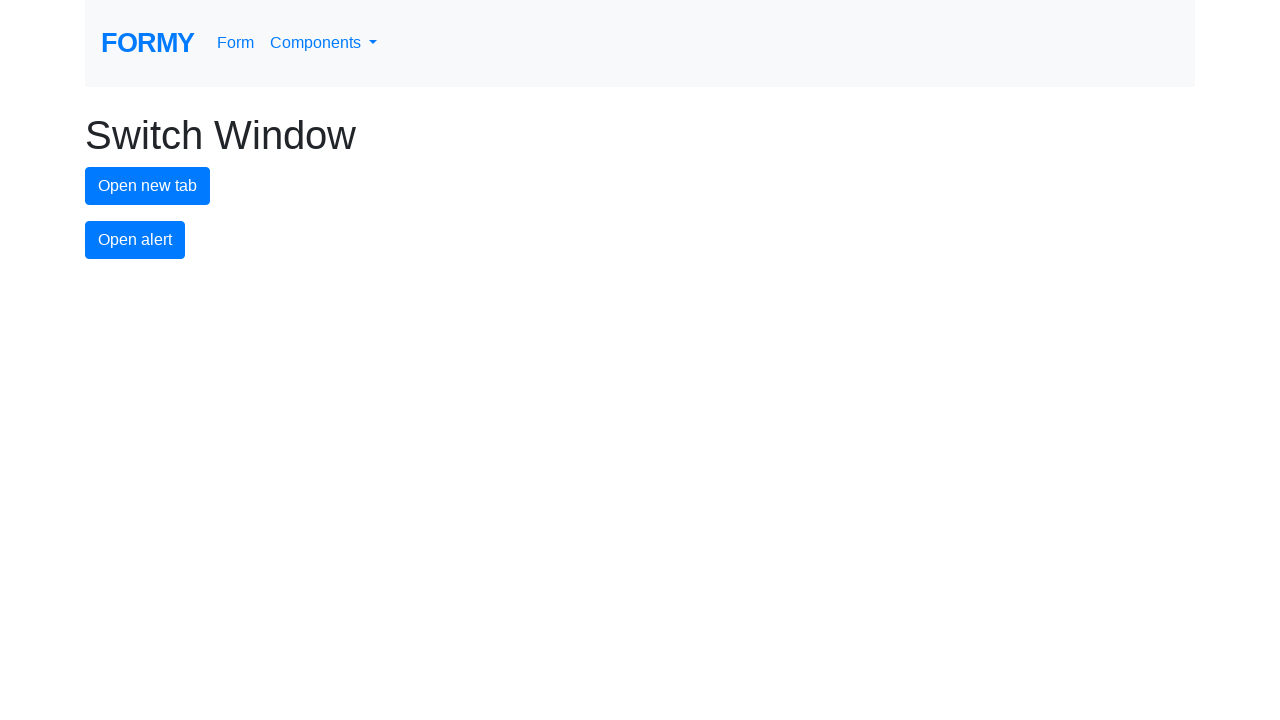

Set up dialog handler to capture and accept alerts
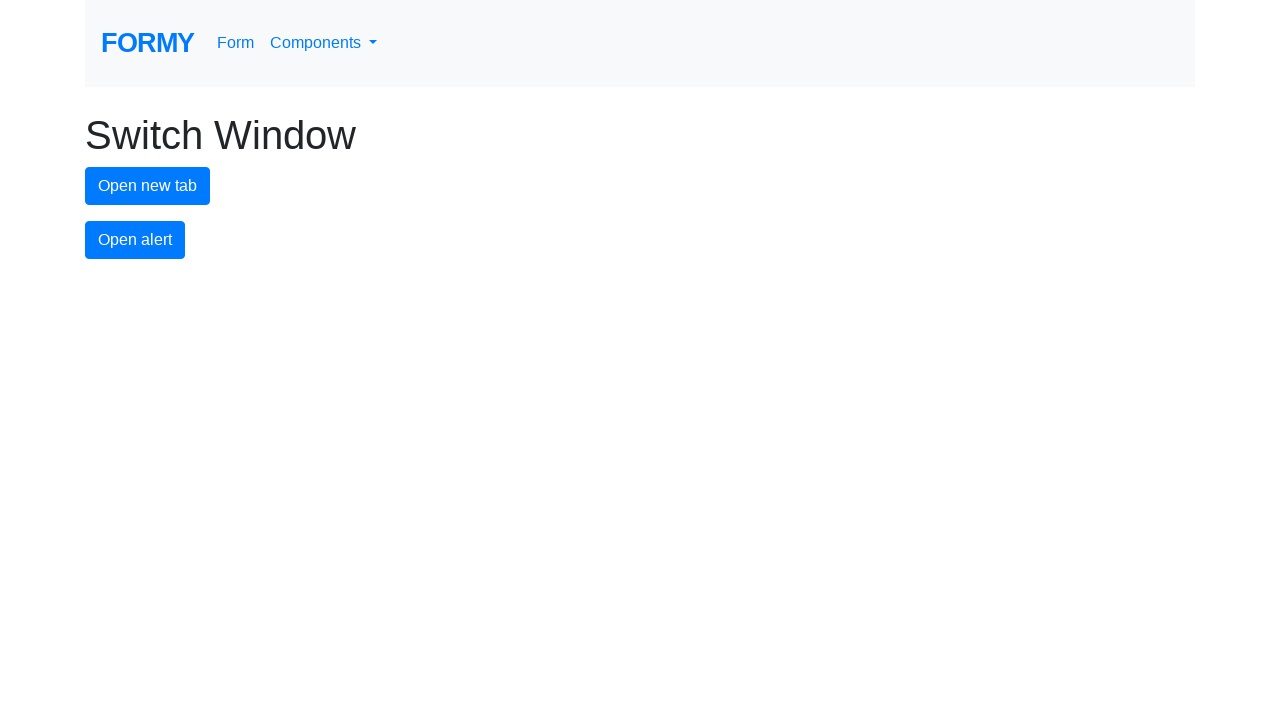

Clicked alert button to trigger JavaScript alert at (135, 240) on #alert-button
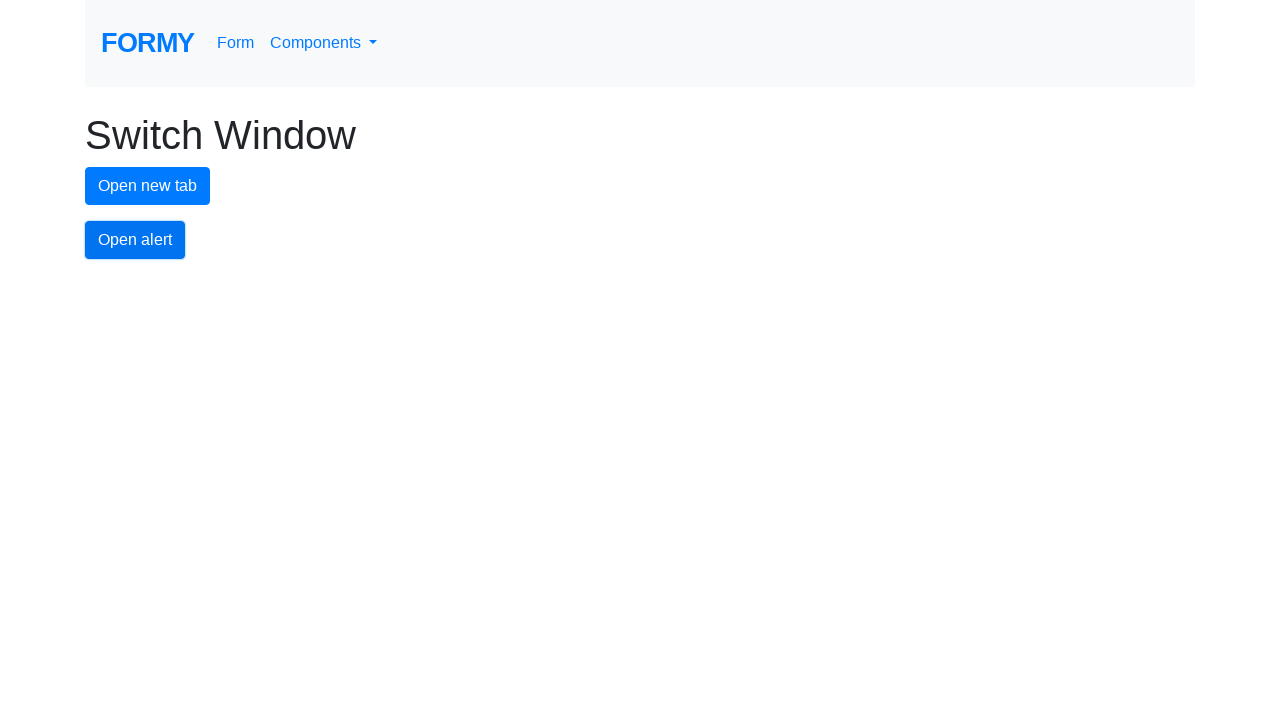

Waited 500ms for alert to be processed
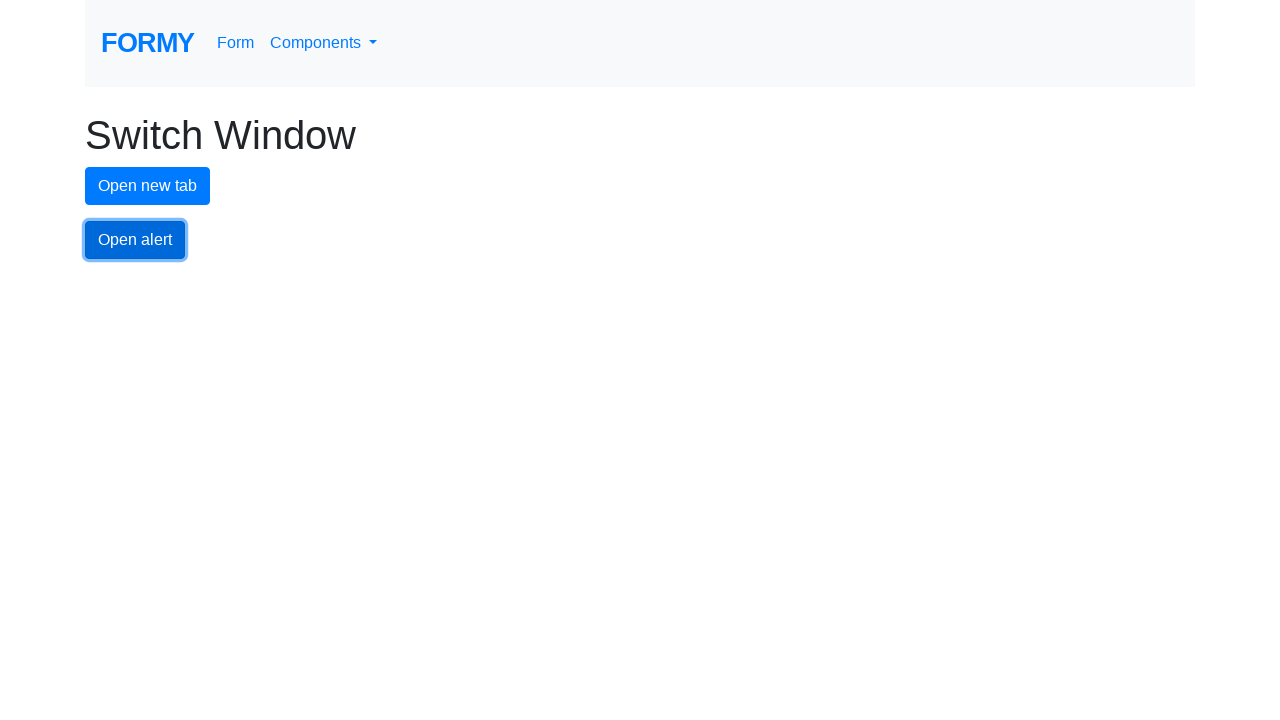

Verified alert text matches 'This is a test alert!'
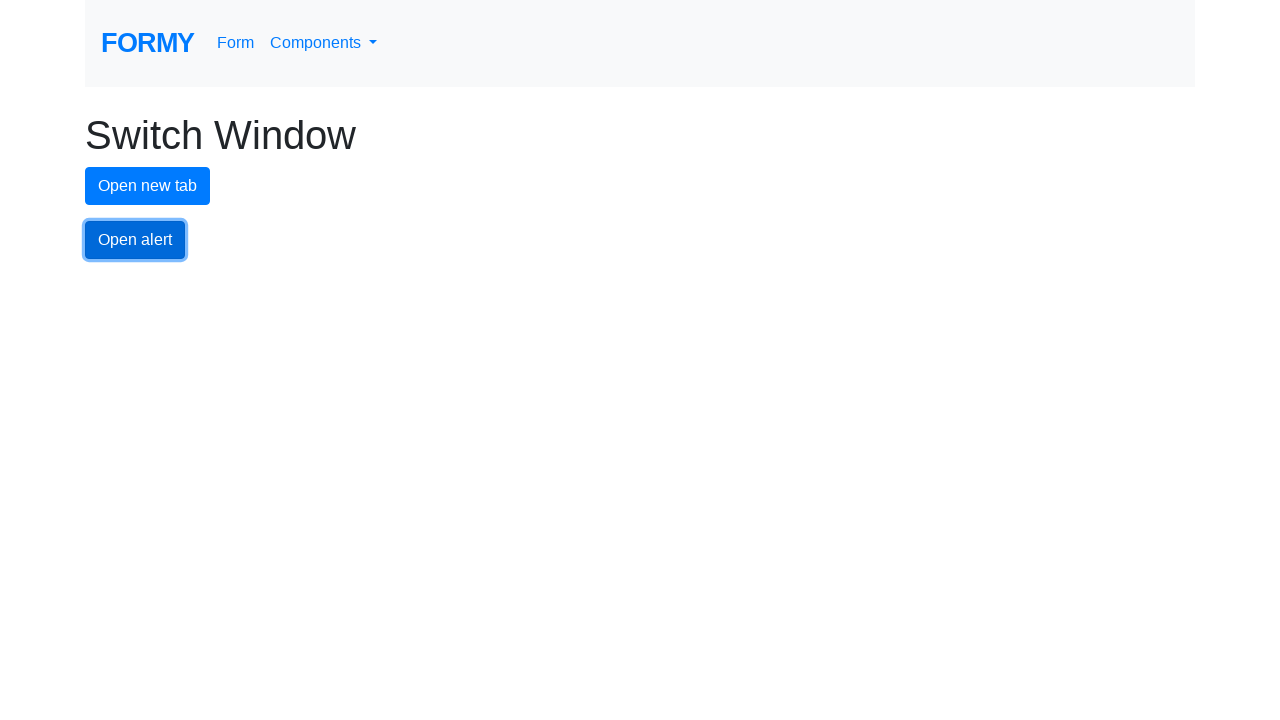

Verified alert button is still visible after alert acceptance
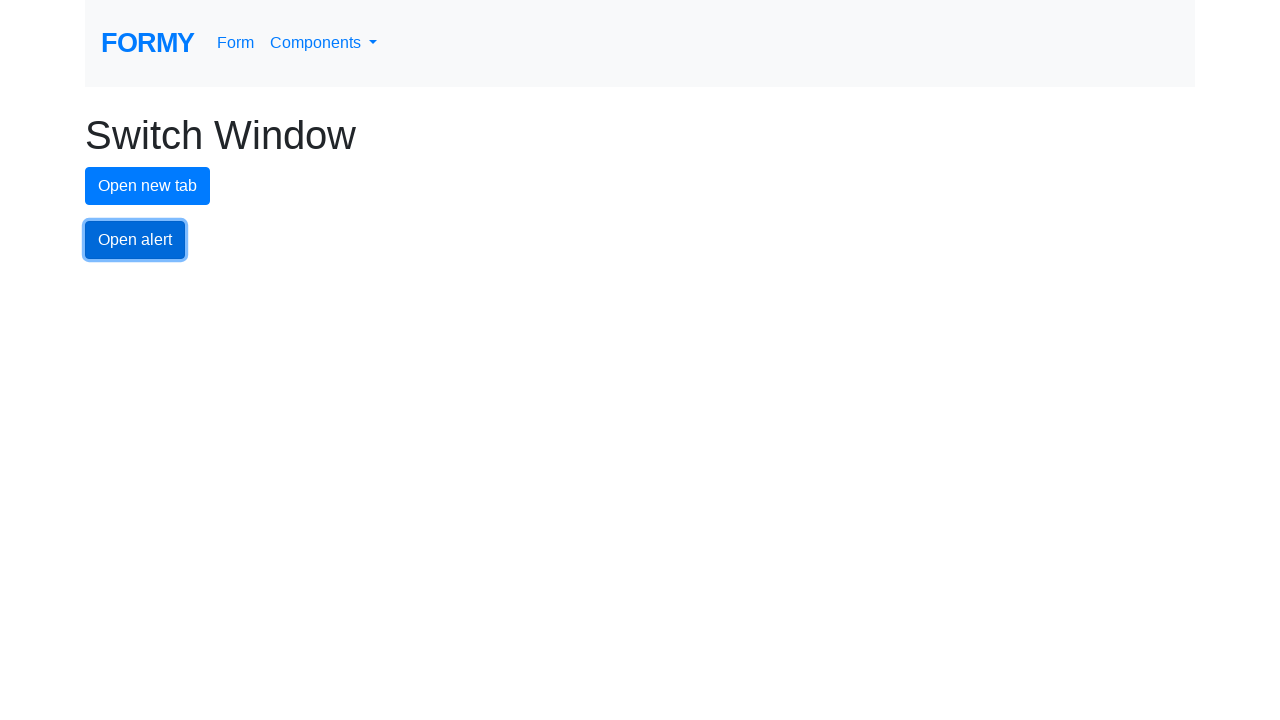

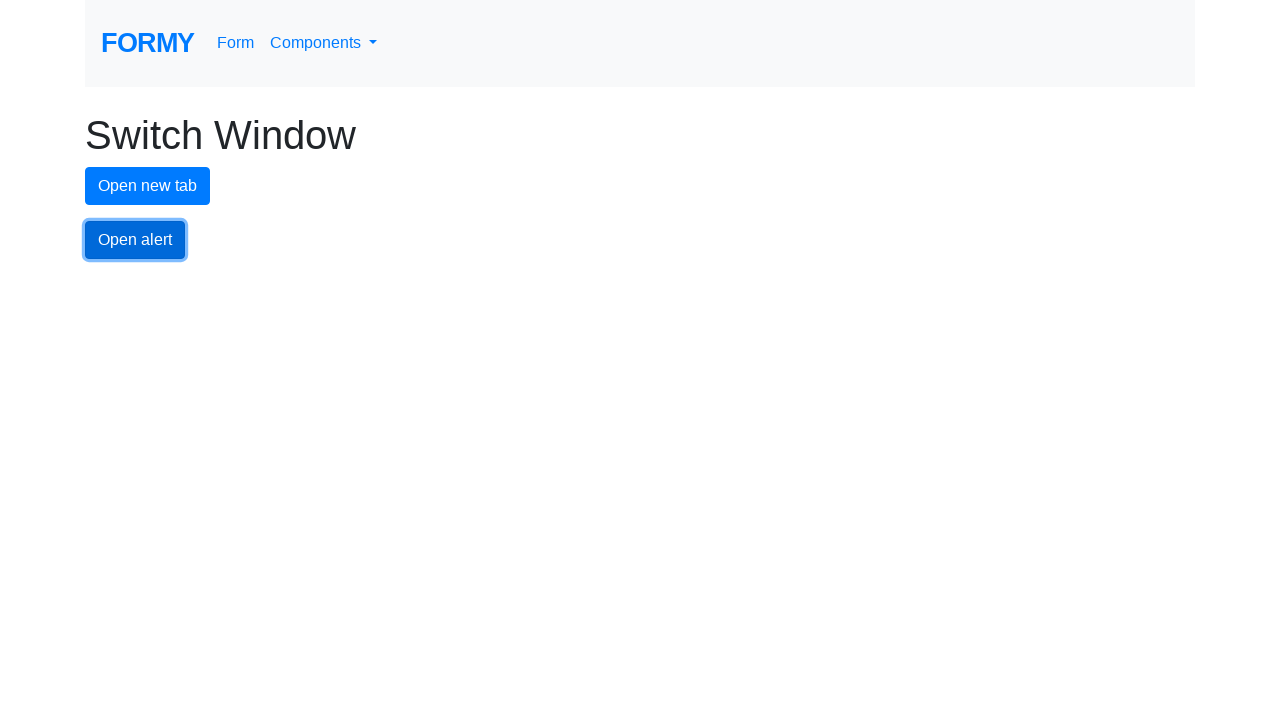